Tests the Automation Exercise website by verifying the page loads, clicking on the Products link, and verifying that the special offer element is displayed on the products page.

Starting URL: https://www.automationexercise.com/

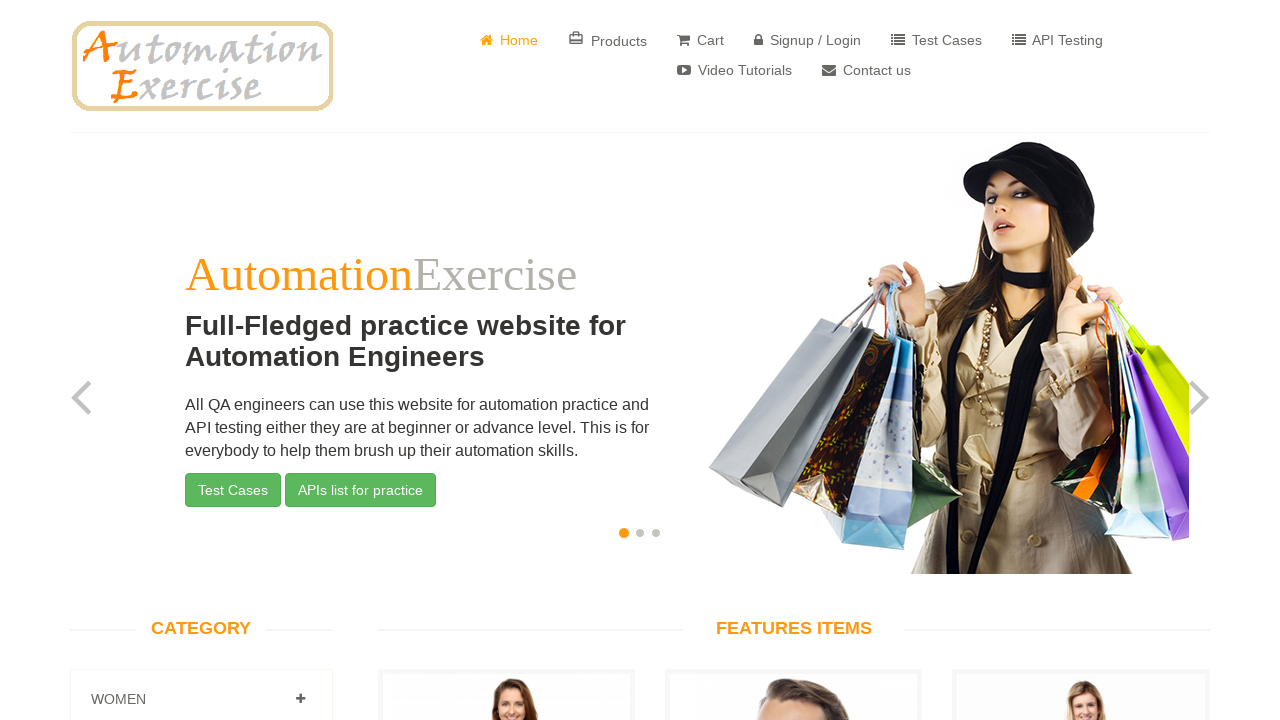

Waited for page to load and verified links are present
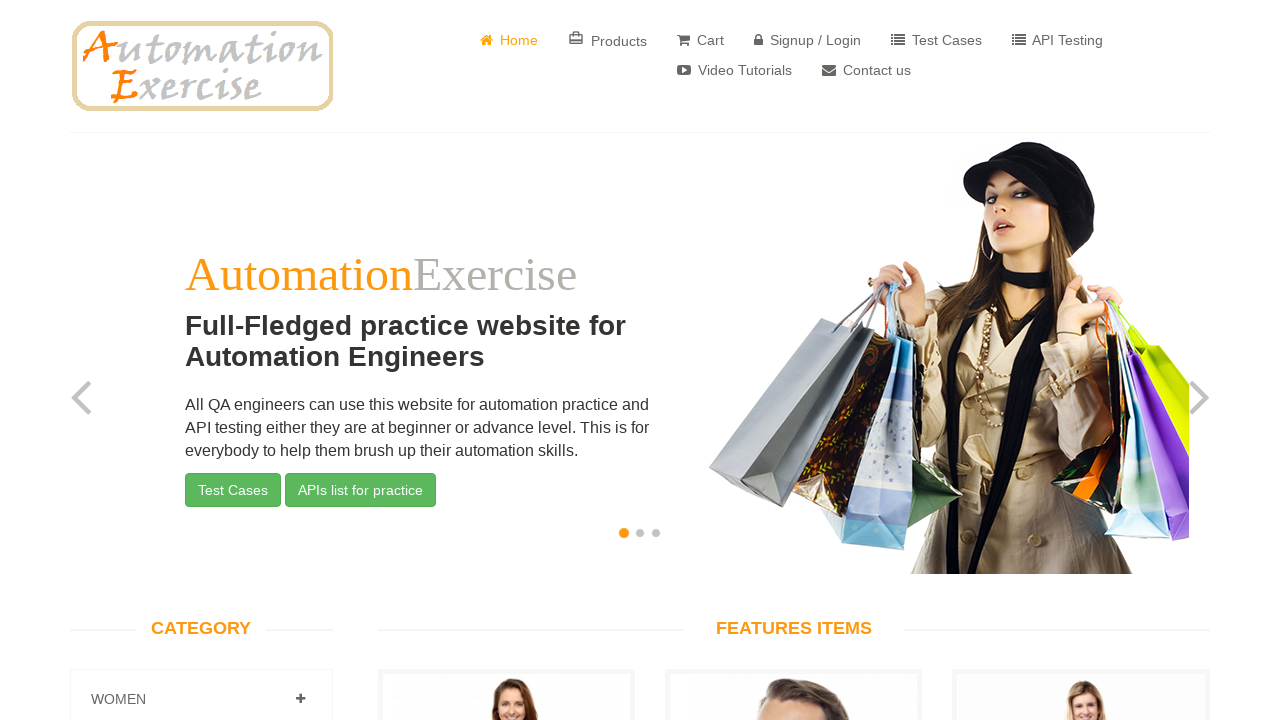

Clicked on Products link at (608, 40) on a:has-text('Products')
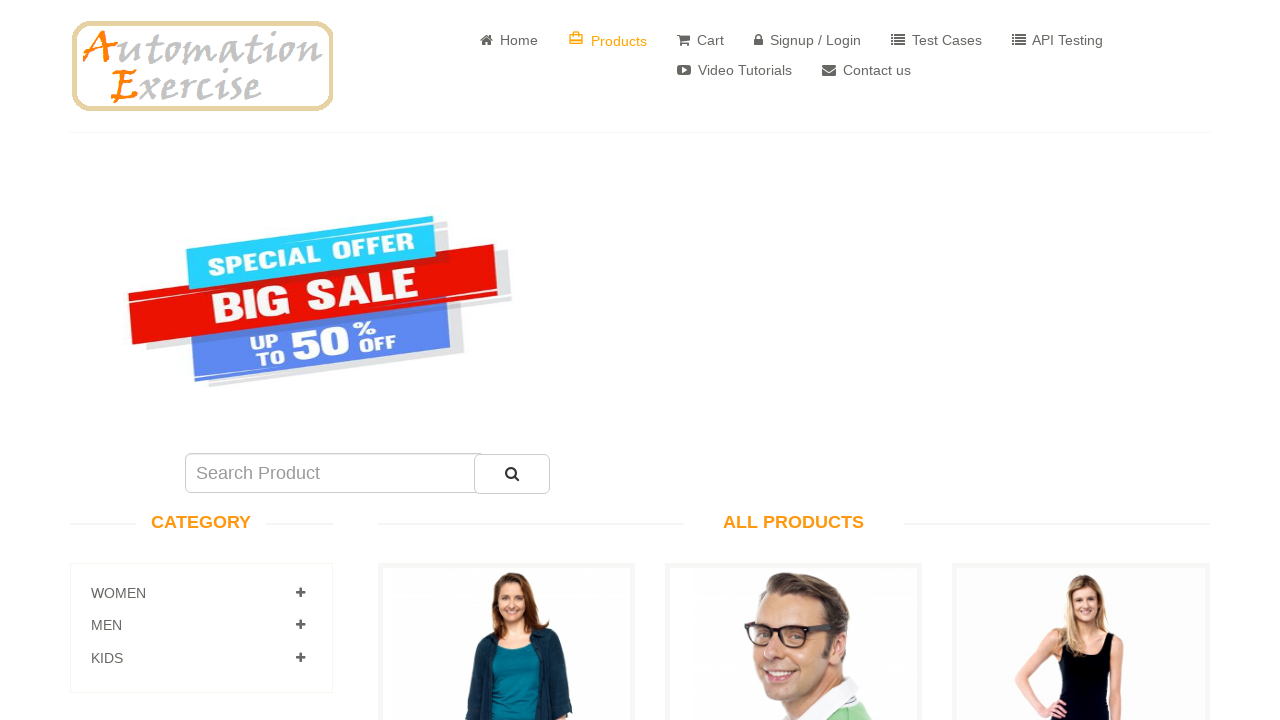

Special offer element is displayed on the products page
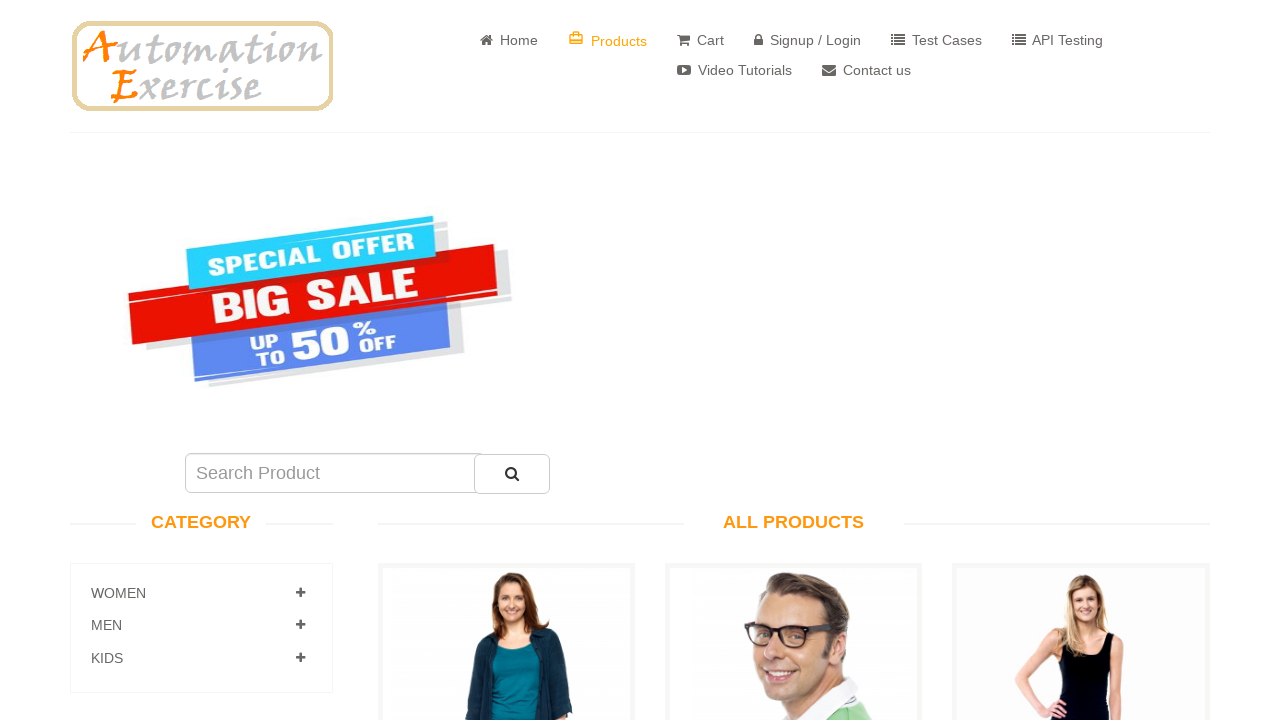

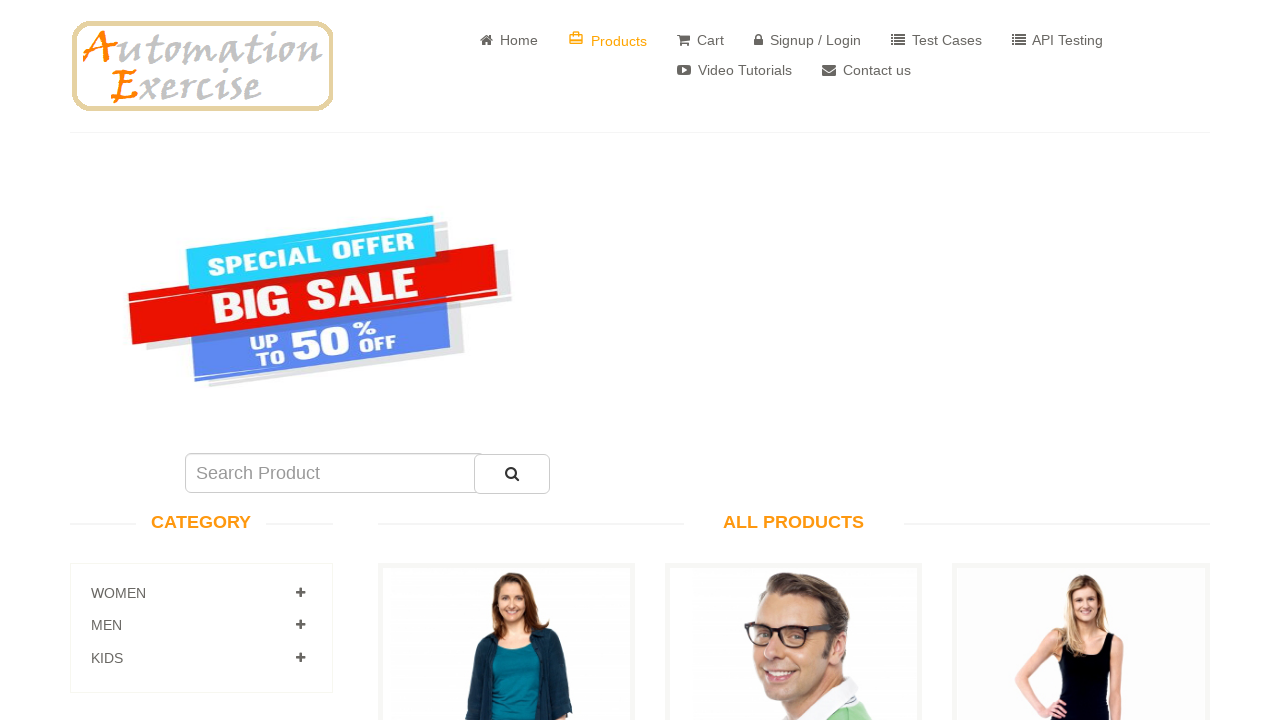